Tests that edits are cancelled when pressing Escape key during editing.

Starting URL: https://demo.playwright.dev/todomvc

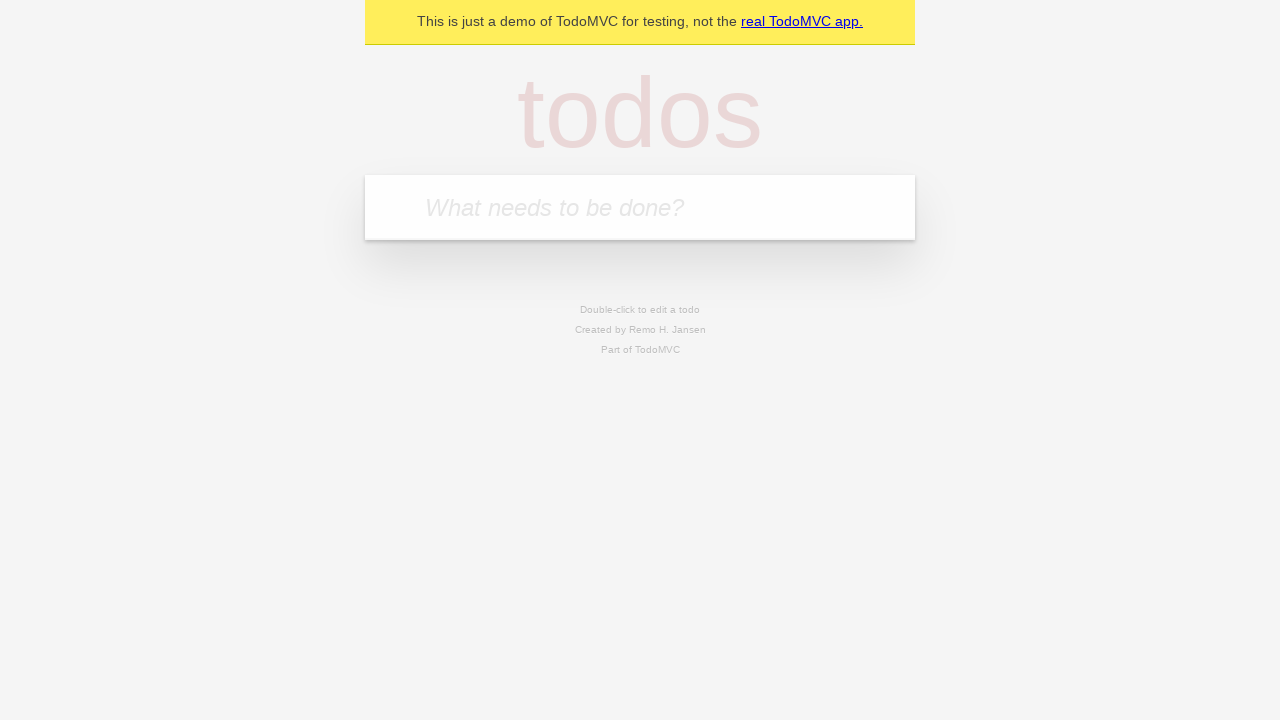

Filled todo input with 'buy some cheese' on internal:attr=[placeholder="What needs to be done?"i]
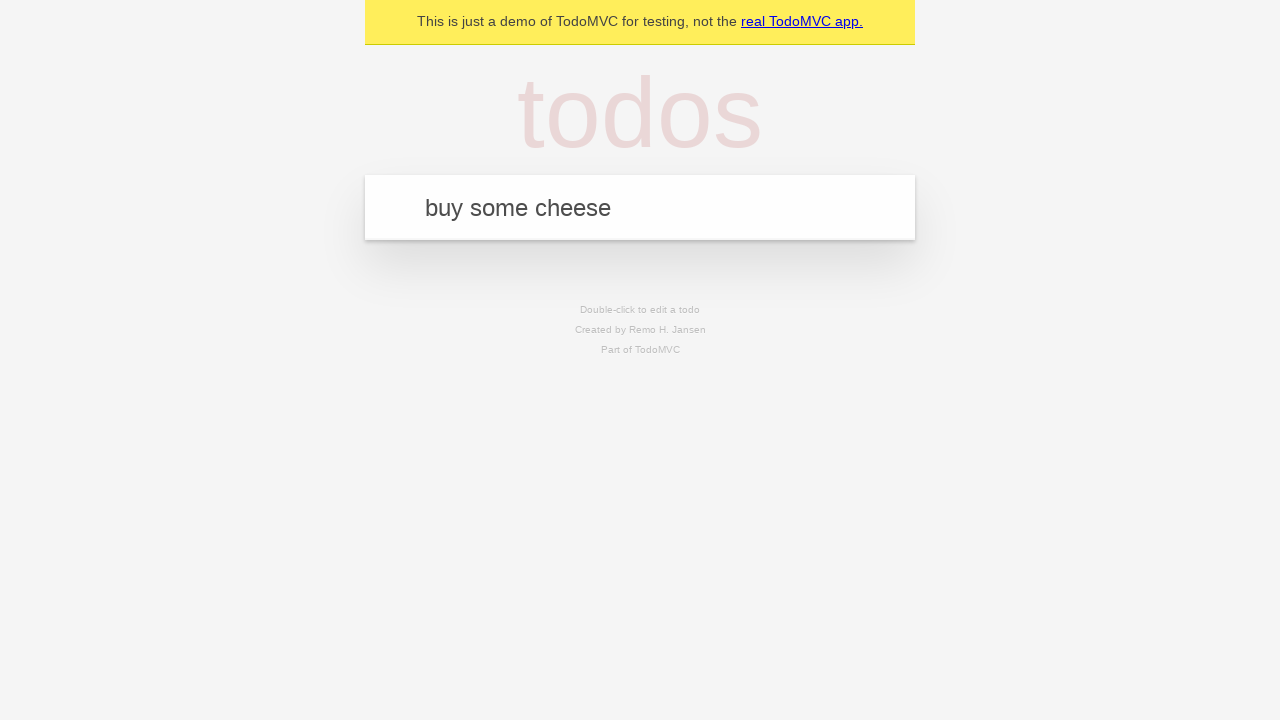

Pressed Enter to create first todo on internal:attr=[placeholder="What needs to be done?"i]
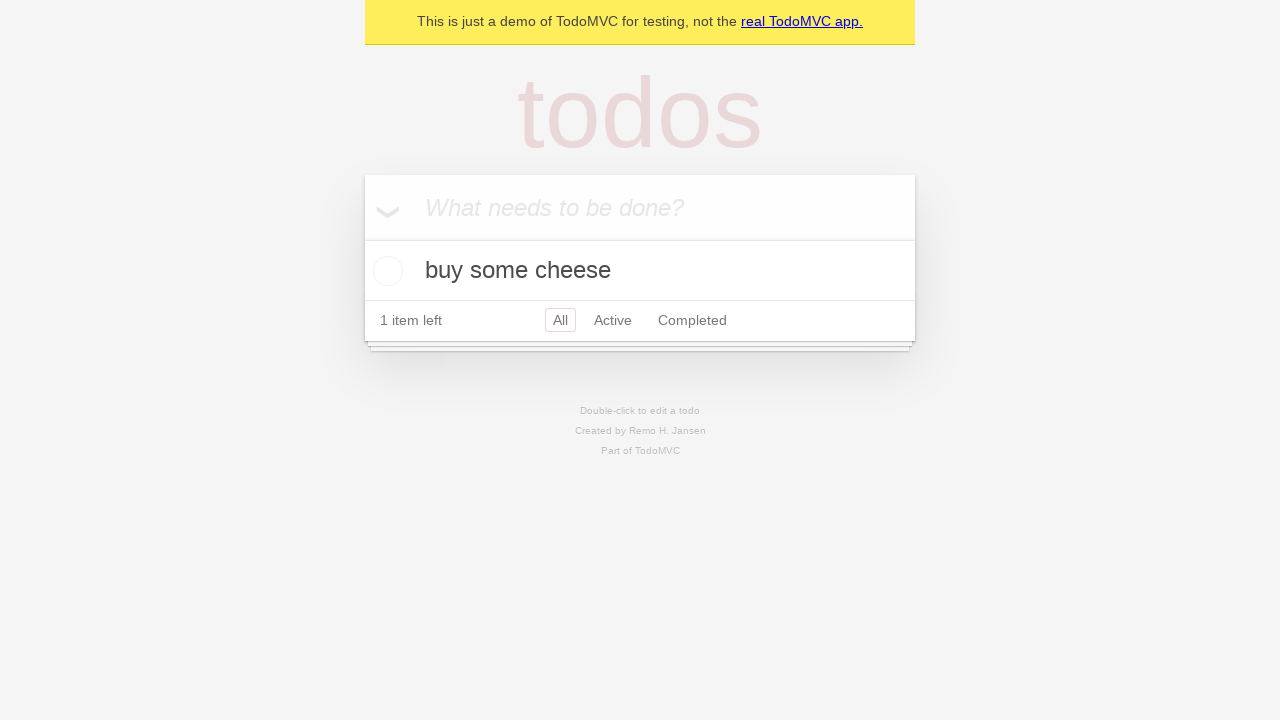

Filled todo input with 'feed the cat' on internal:attr=[placeholder="What needs to be done?"i]
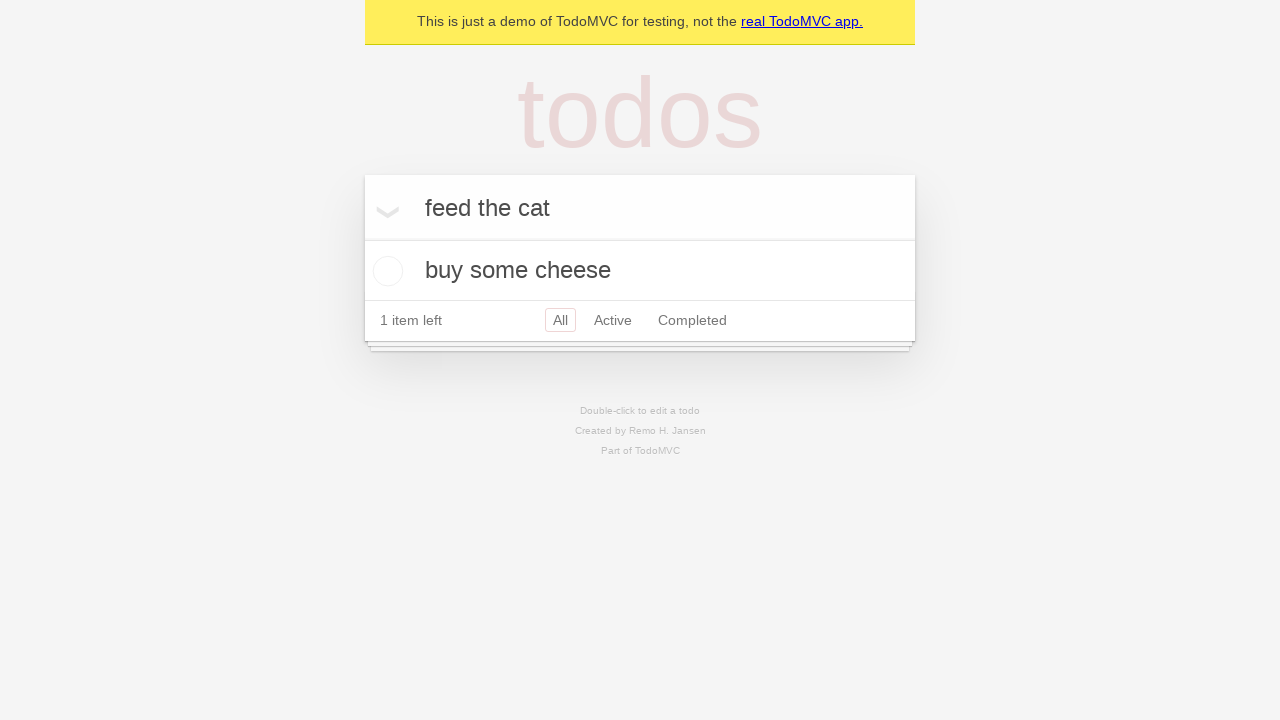

Pressed Enter to create second todo on internal:attr=[placeholder="What needs to be done?"i]
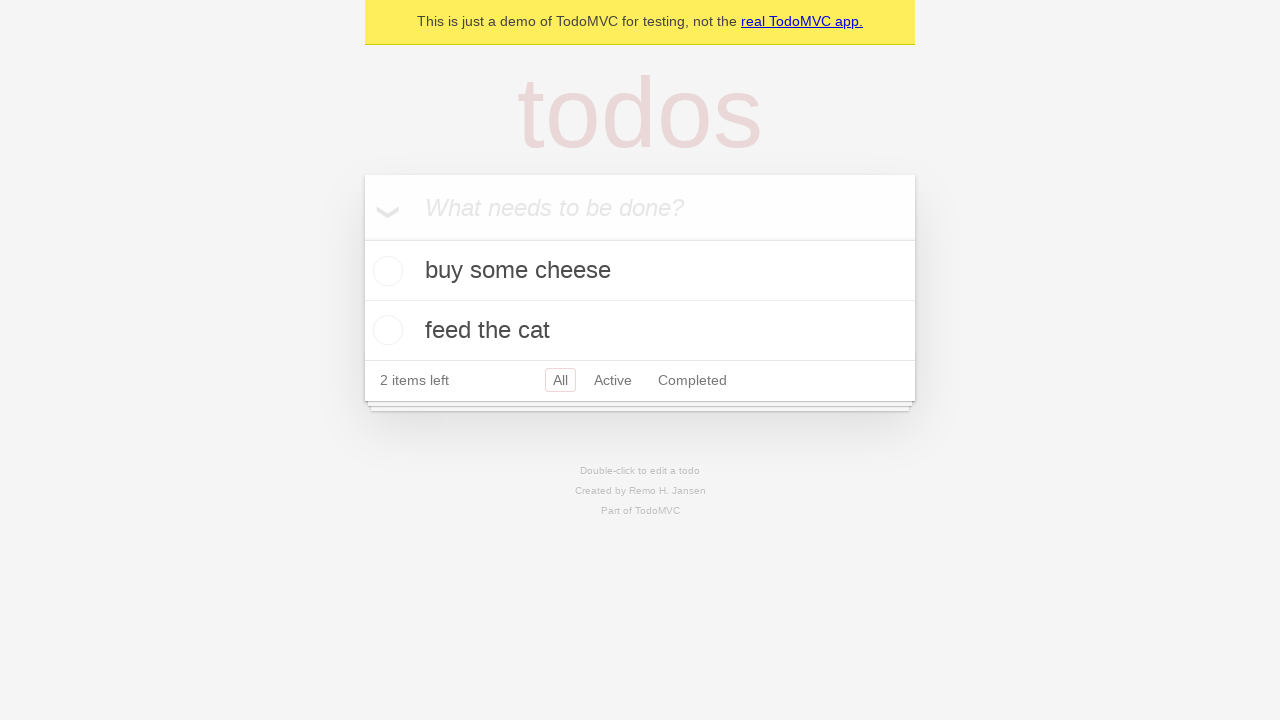

Filled todo input with 'book a doctors appointment' on internal:attr=[placeholder="What needs to be done?"i]
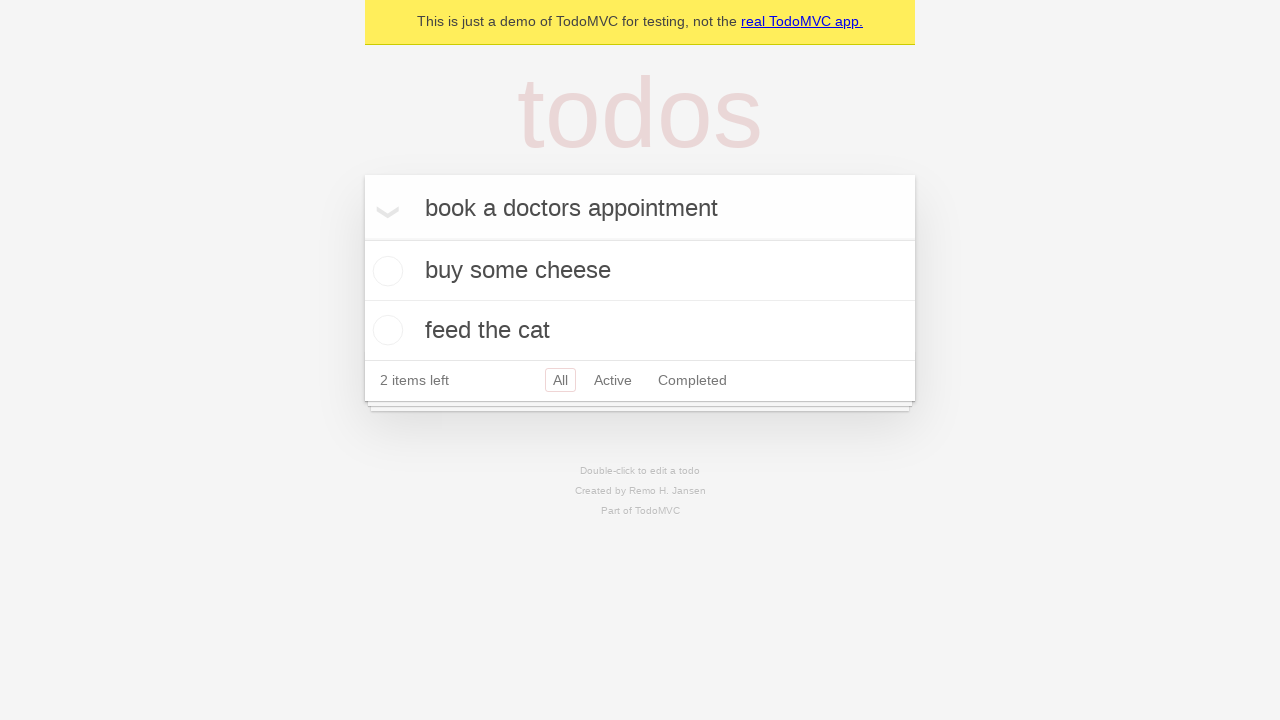

Pressed Enter to create third todo on internal:attr=[placeholder="What needs to be done?"i]
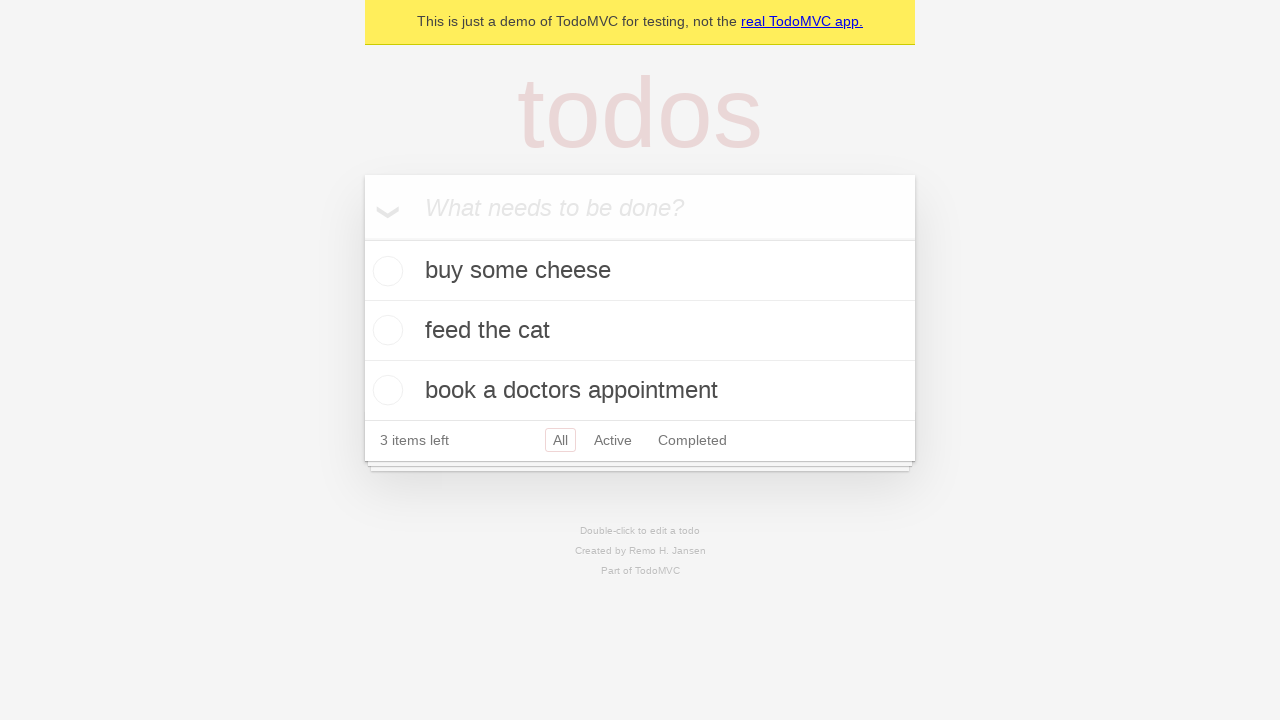

Double-clicked second todo to enter edit mode at (640, 331) on internal:testid=[data-testid="todo-item"s] >> nth=1
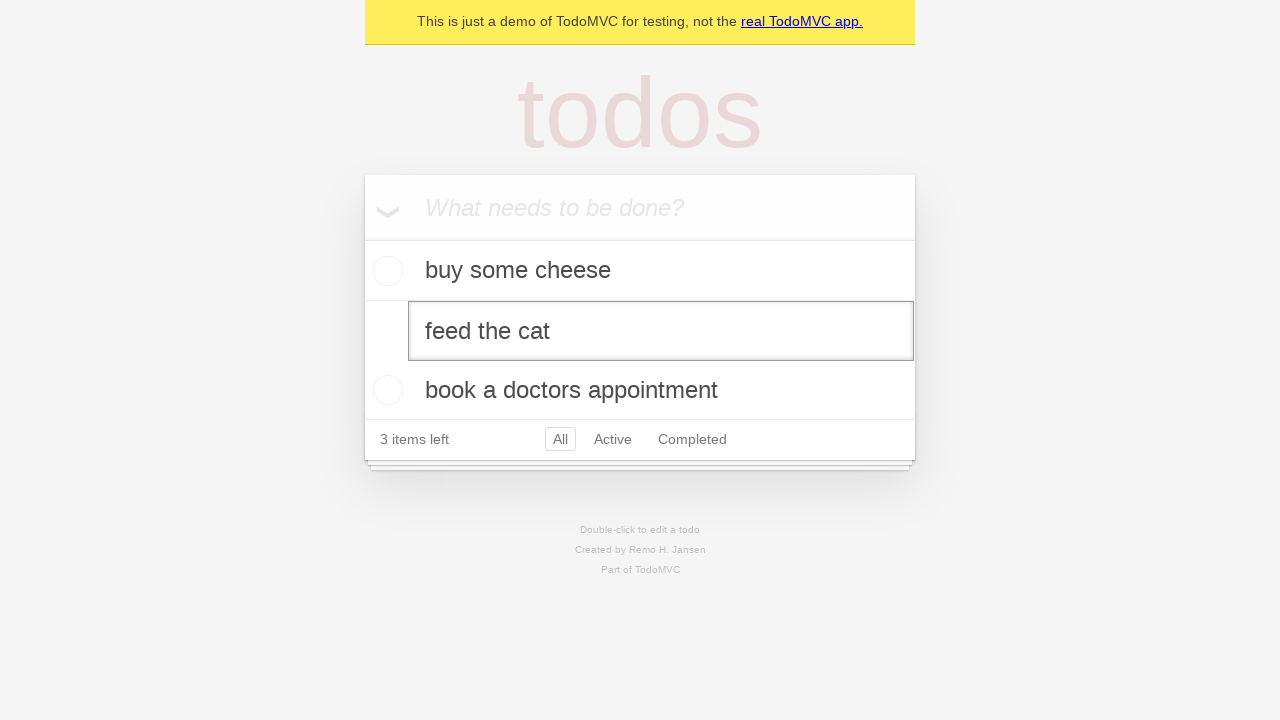

Filled edit textbox with 'buy some sausages' on internal:testid=[data-testid="todo-item"s] >> nth=1 >> internal:role=textbox[nam
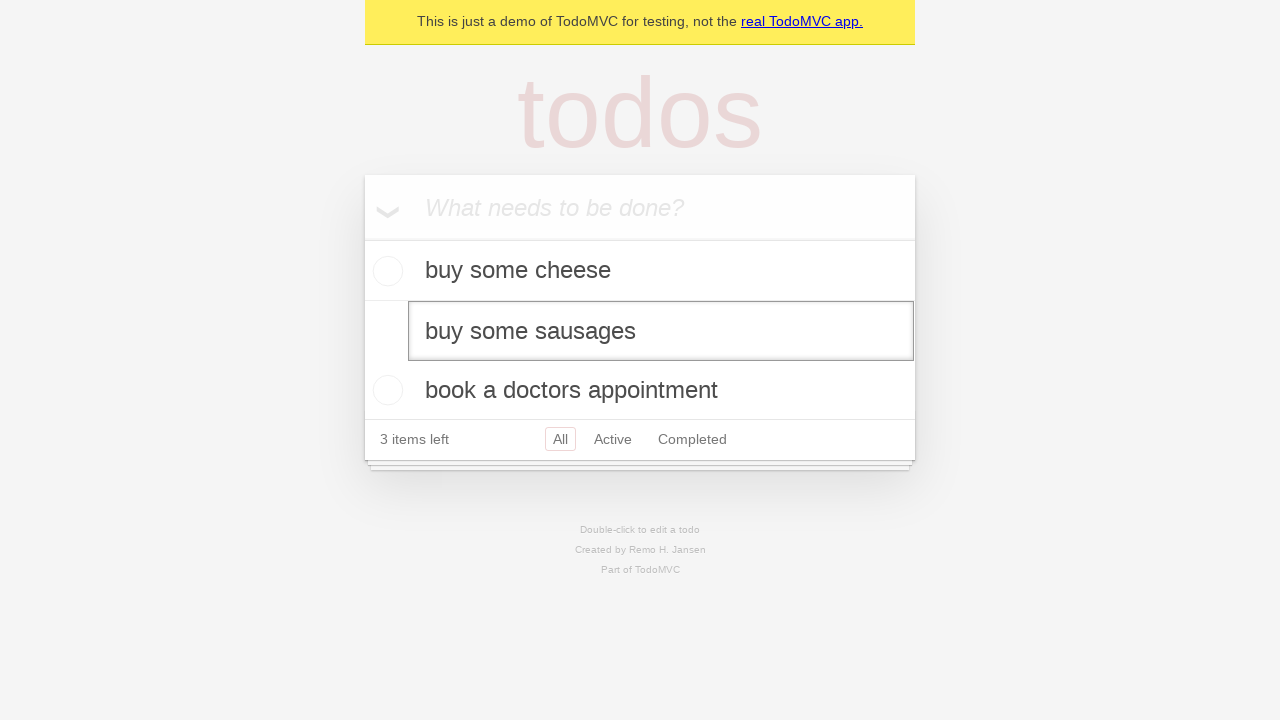

Pressed Escape to cancel edits on internal:testid=[data-testid="todo-item"s] >> nth=1 >> internal:role=textbox[nam
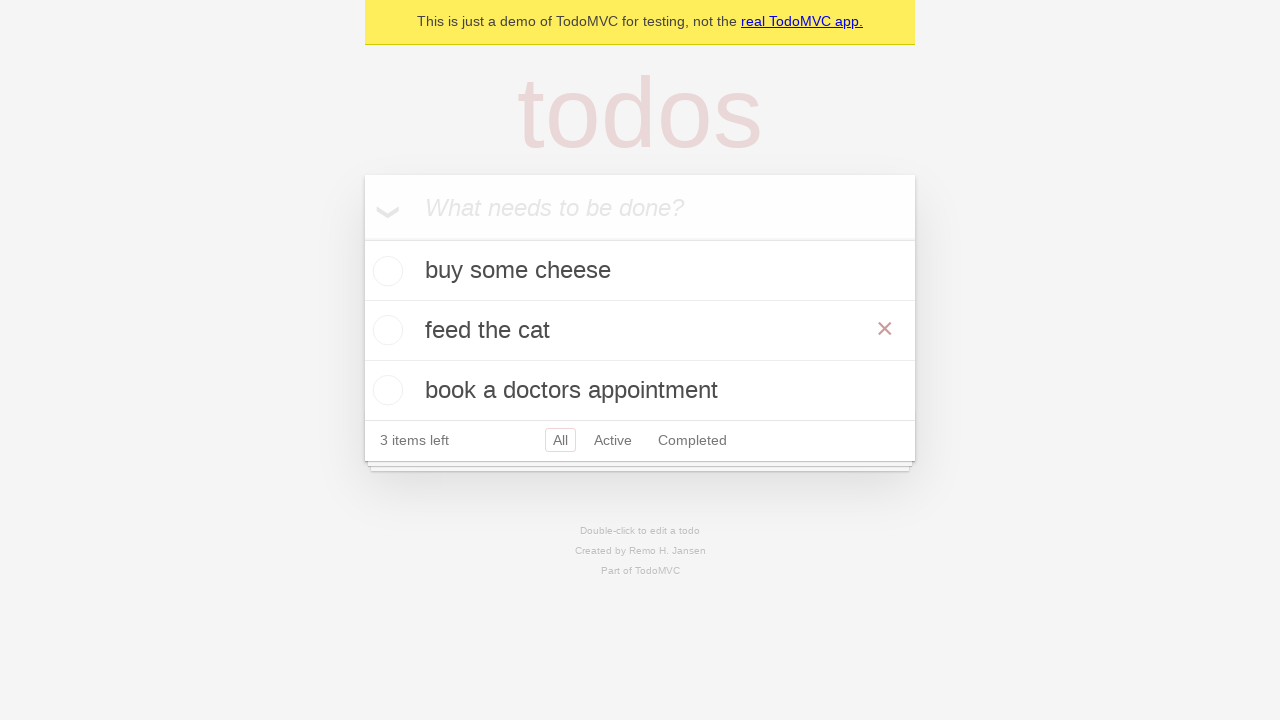

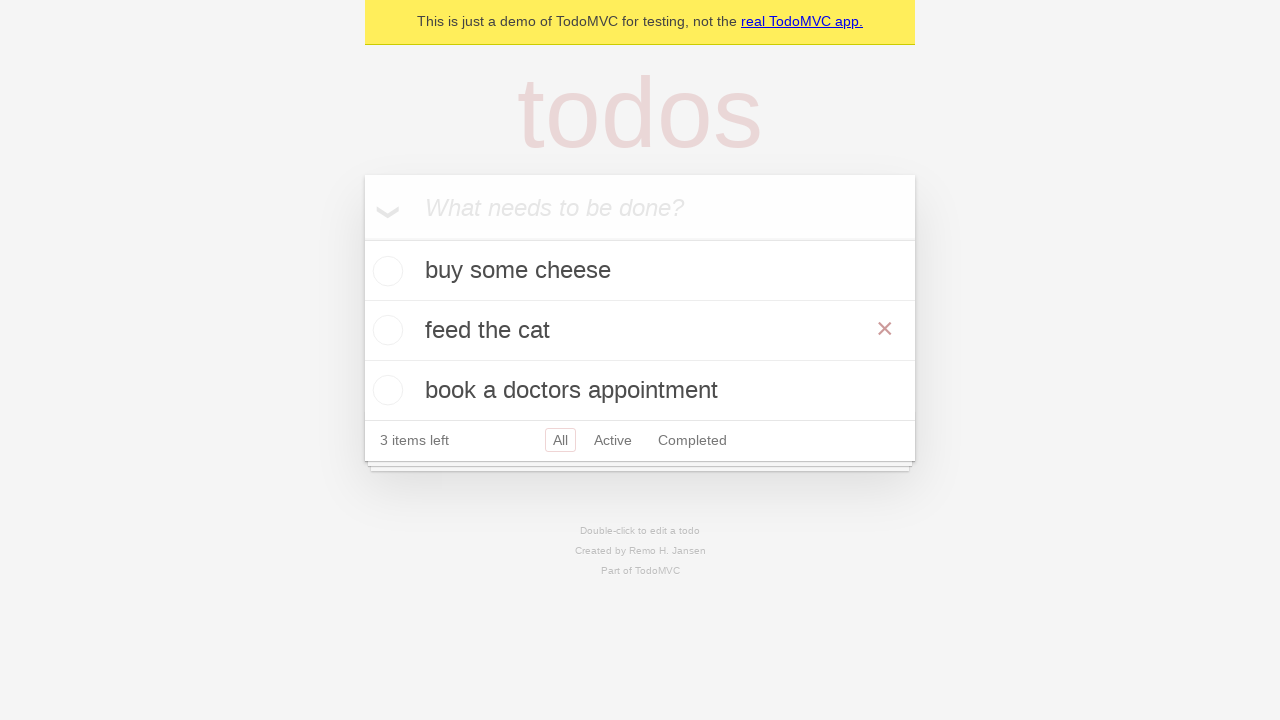